Clicks on the A/B Testing link after verifying it is enabled on the practice website

Starting URL: https://practice.cydeo.com/

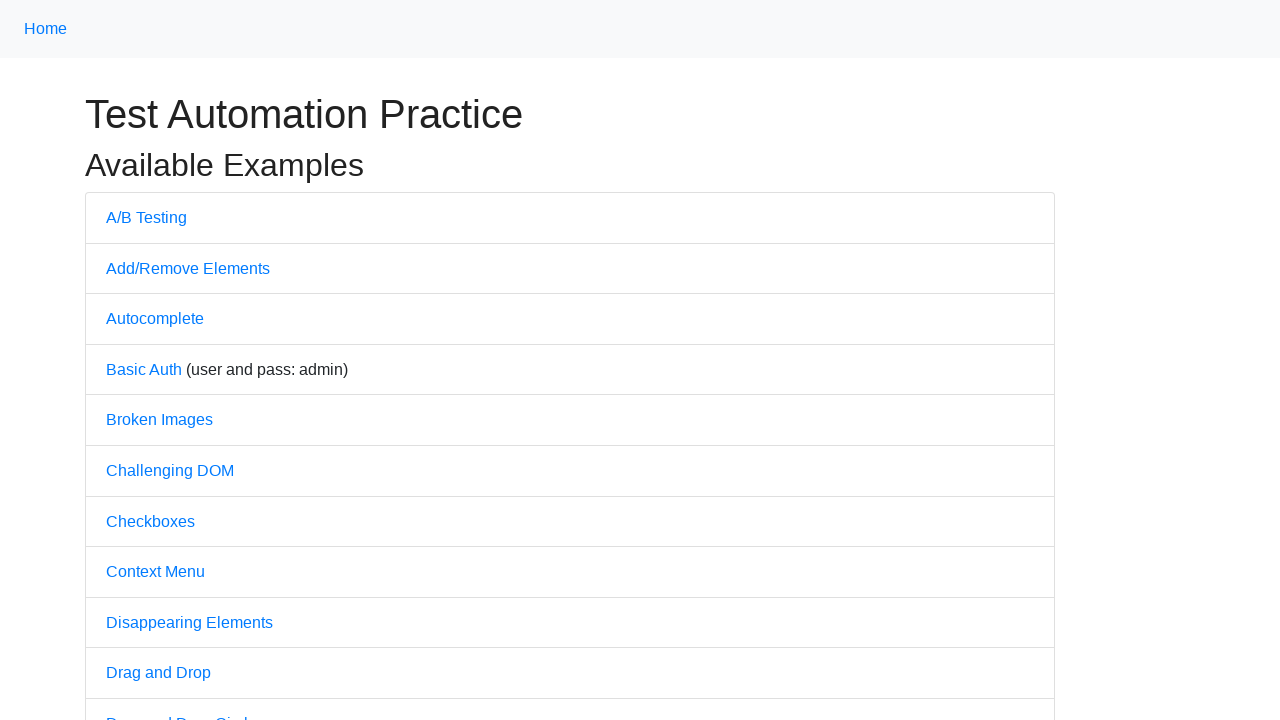

Located the A/B Testing link on the practice website
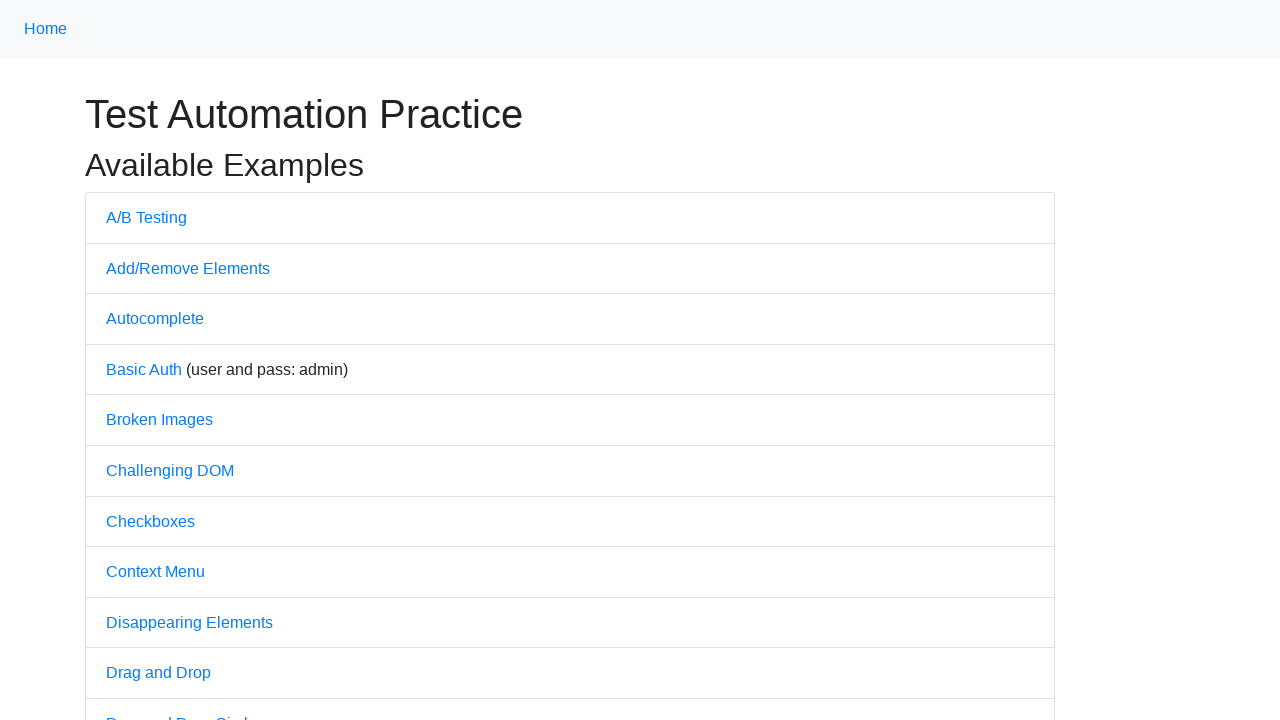

Verified that the A/B Testing link is enabled
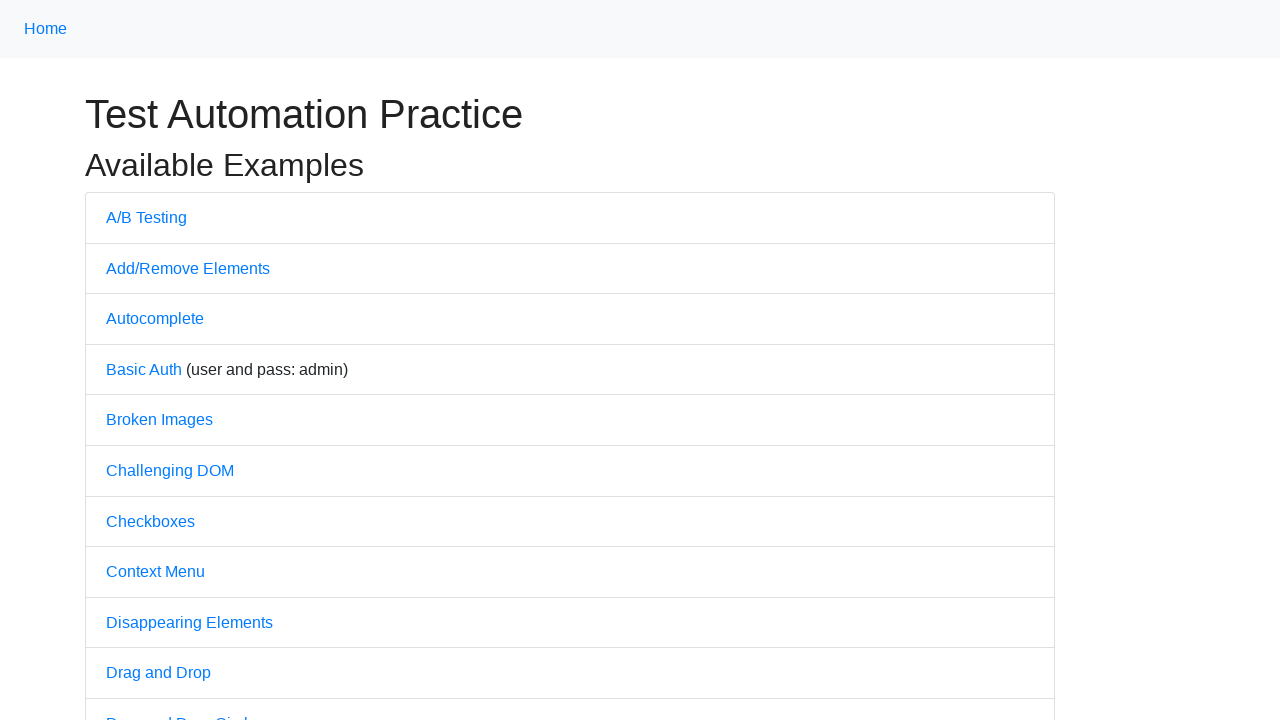

Clicked the A/B Testing link at (146, 217) on text=A/B Testing
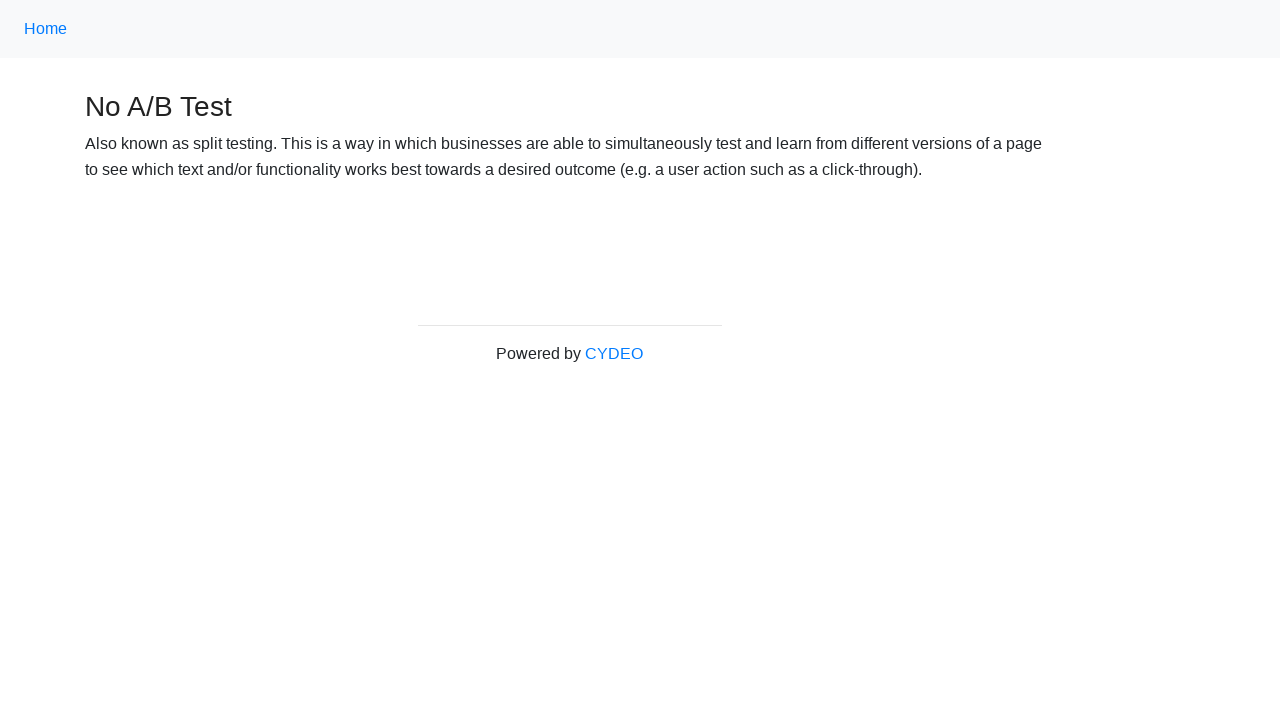

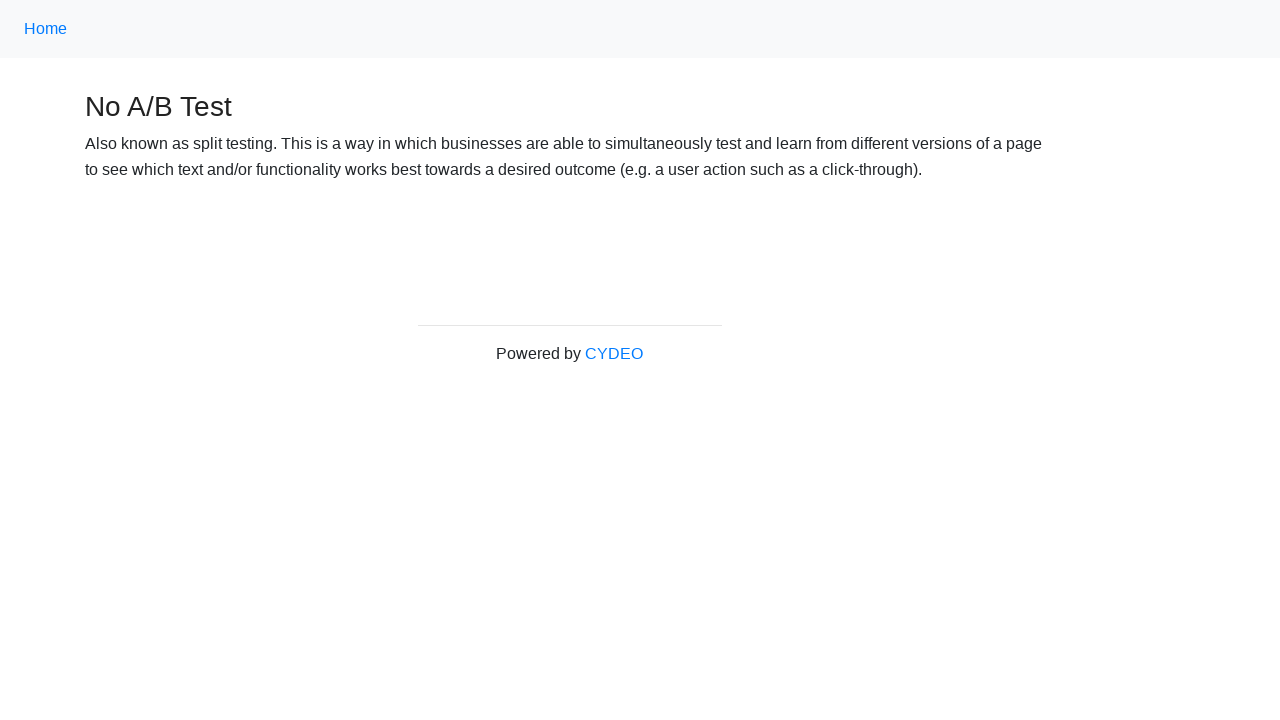